Tests window handling by clicking a link that opens a new window, switching to it, and verifying the title

Starting URL: http://the-internet.herokuapp.com/windows

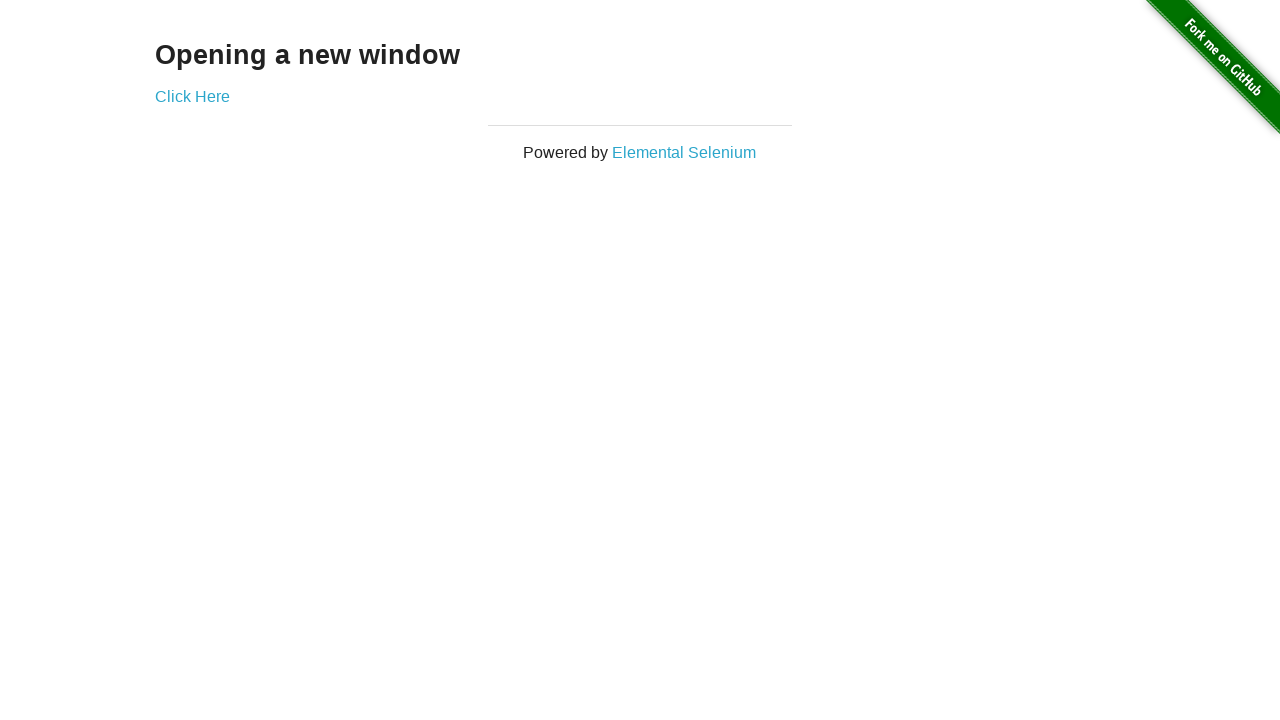

Verified initial page title is 'The Internet'
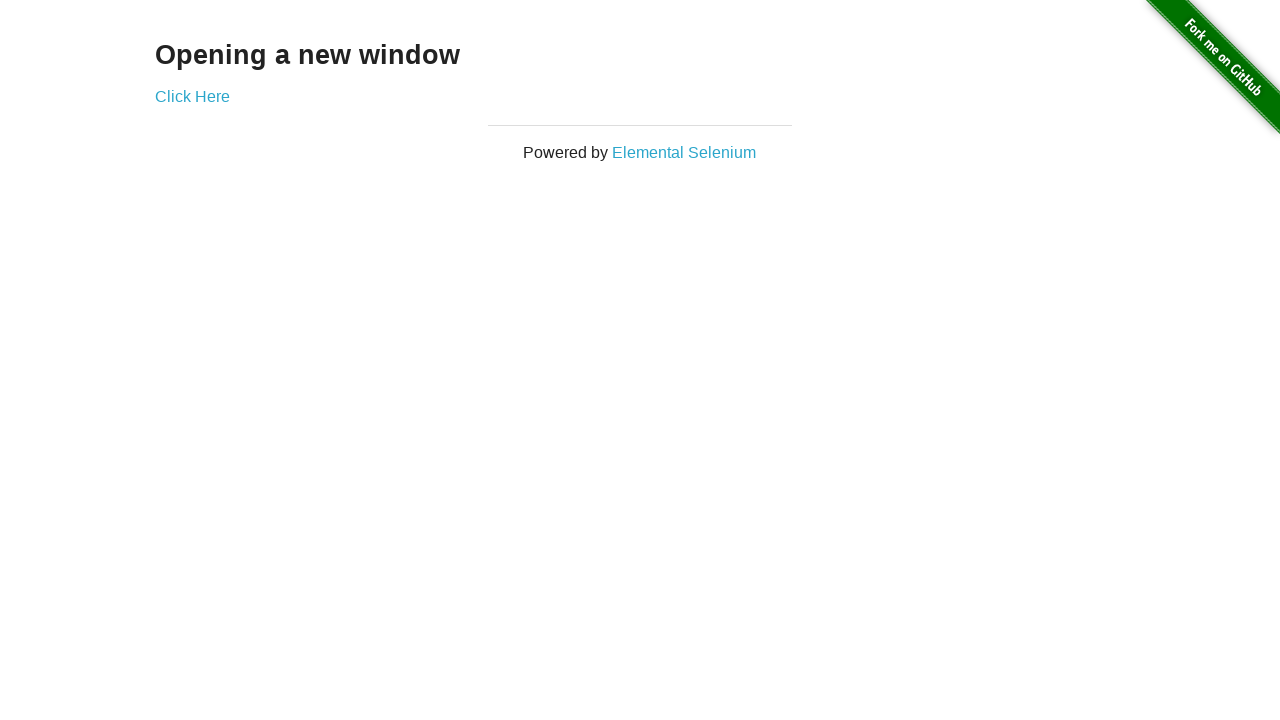

Clicked 'Click Here' link to open new window at (192, 96) on xpath=//a[contains(text(),'Click Here')]
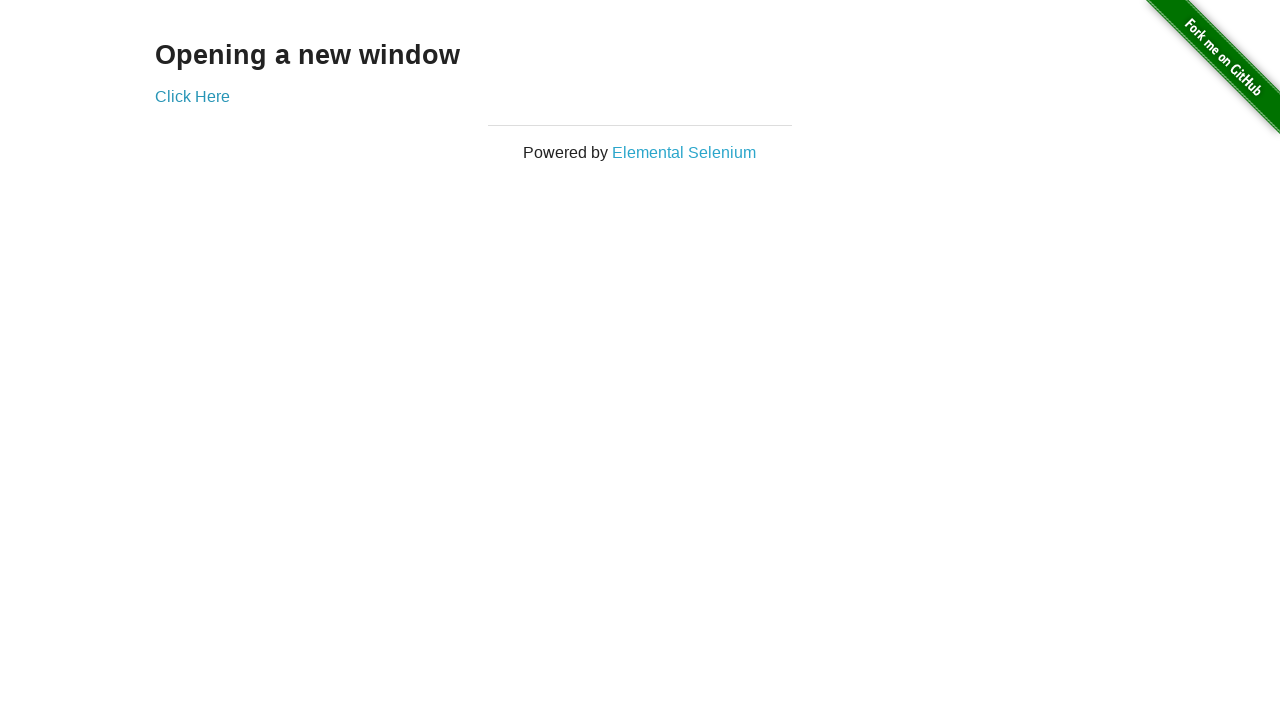

Captured new window/popup page object
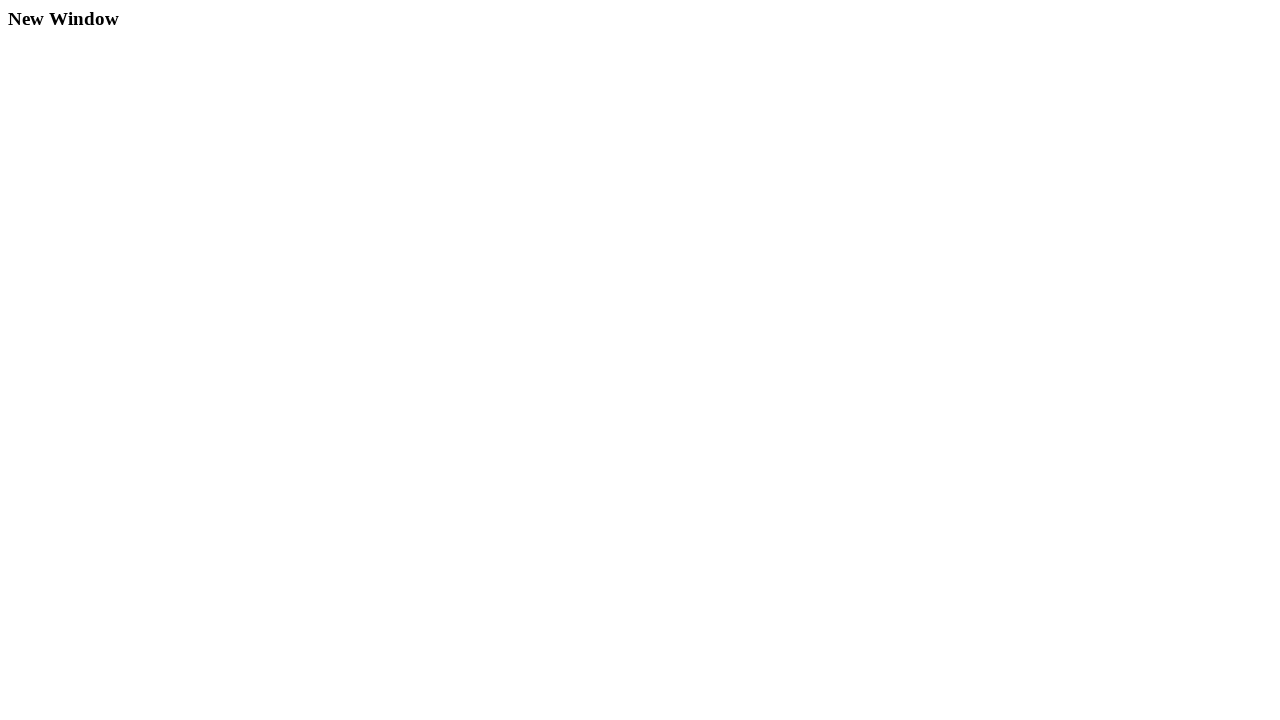

Verified new window title is 'New Window'
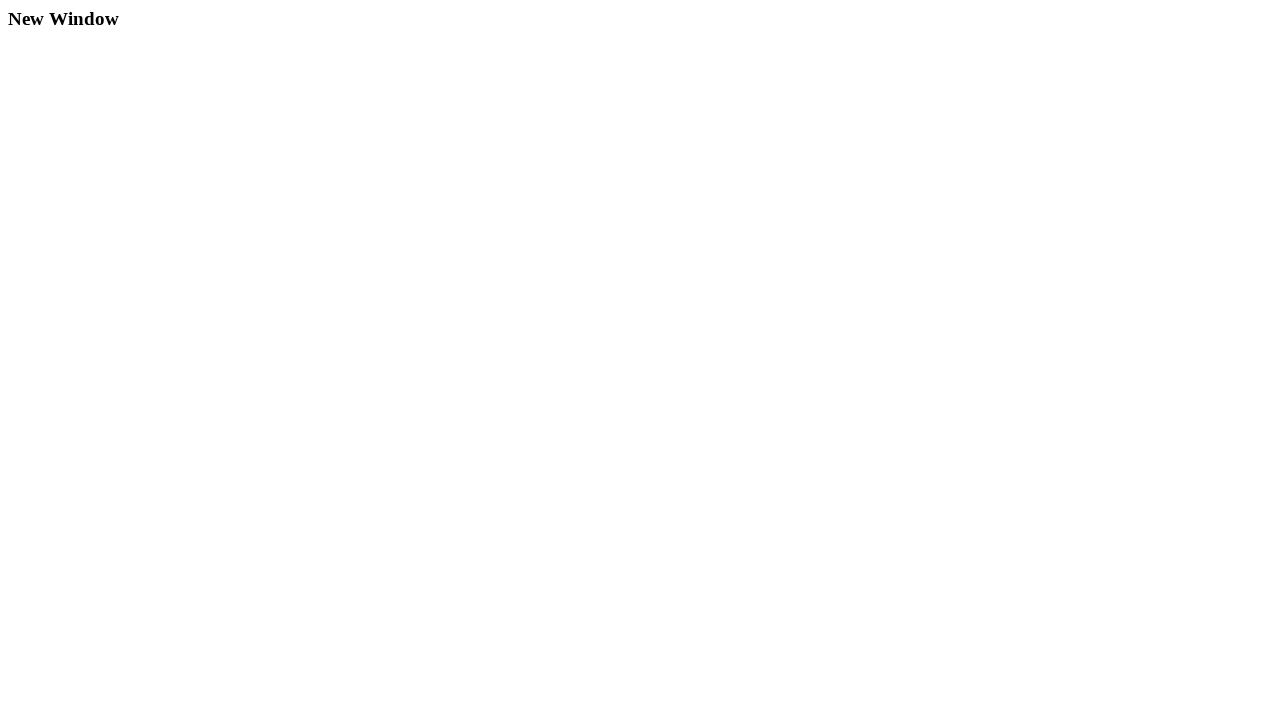

Printed window titles for debugging
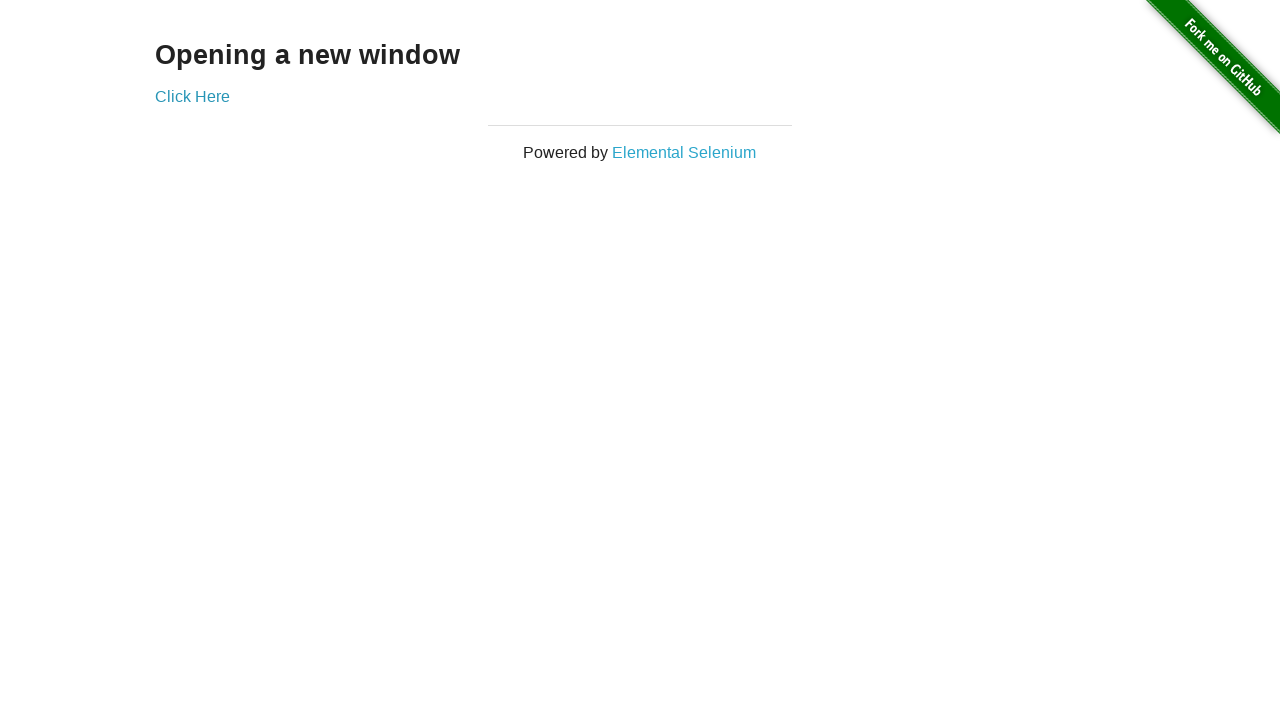

Closed the new window
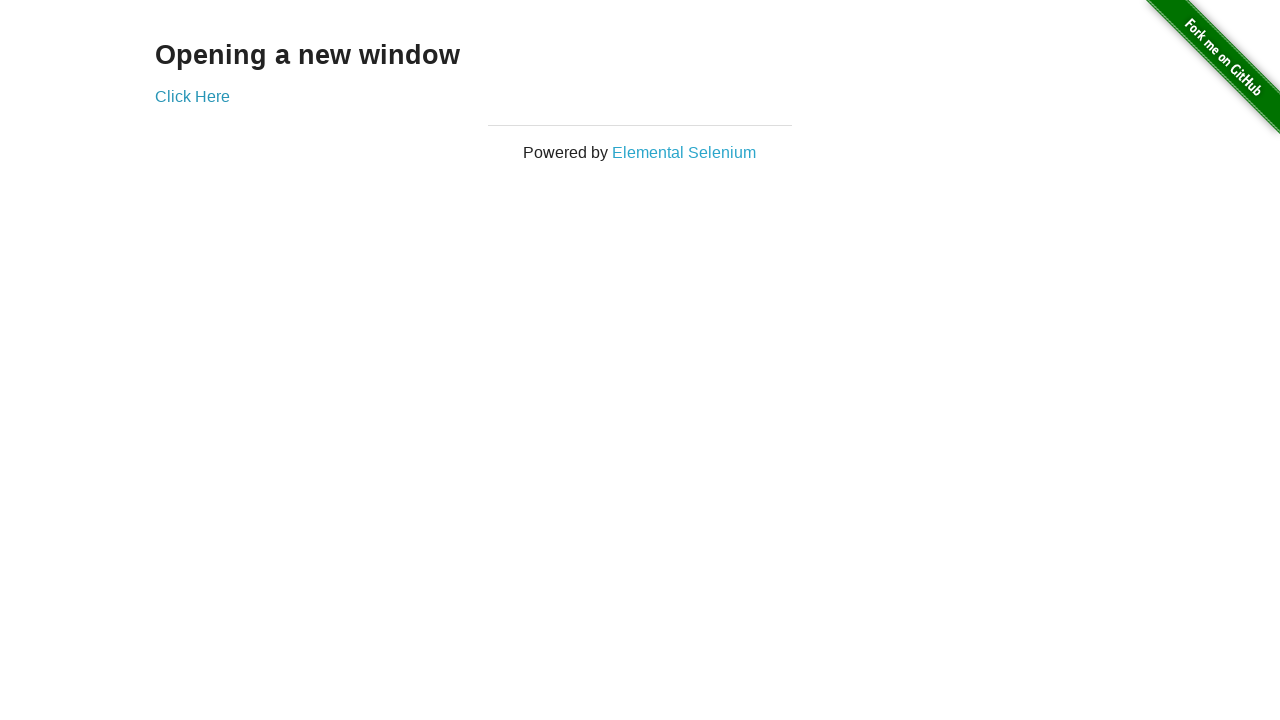

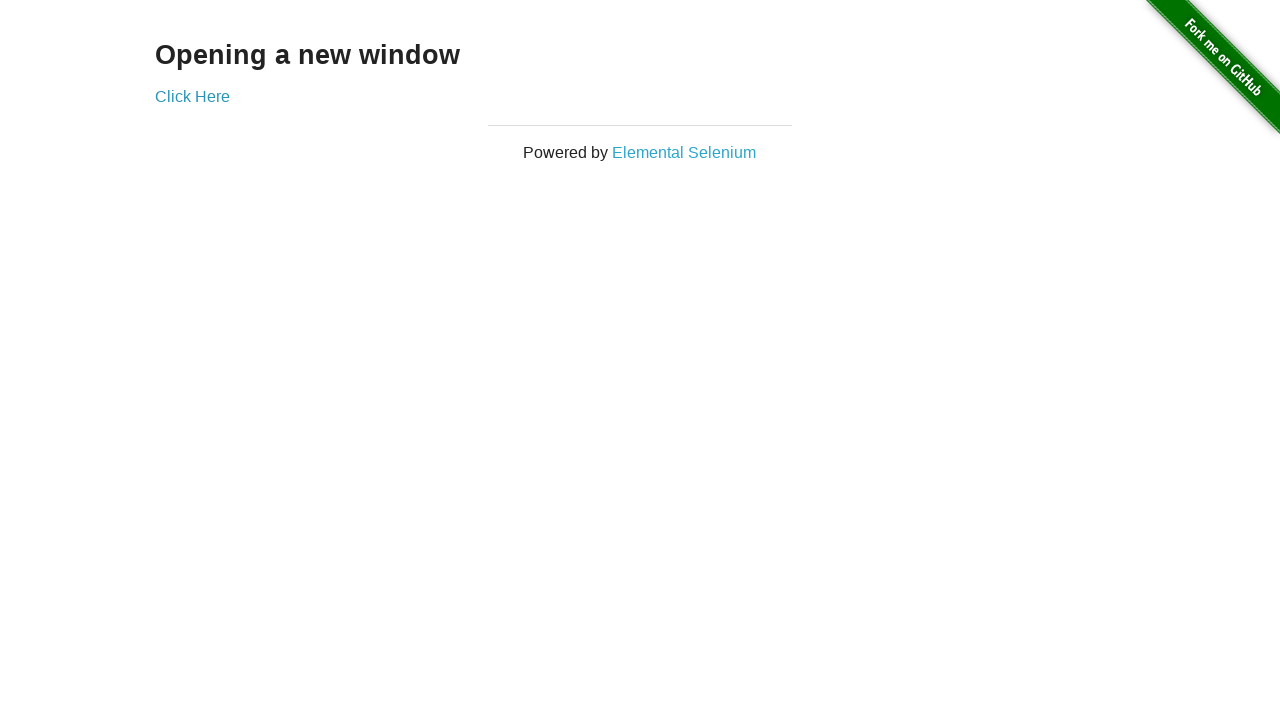